Tests the Modal Dialogs functionality on demoqa.com by navigating to the Modal Dialogs section, opening small and large modals, and closing them.

Starting URL: https://demoqa.com/

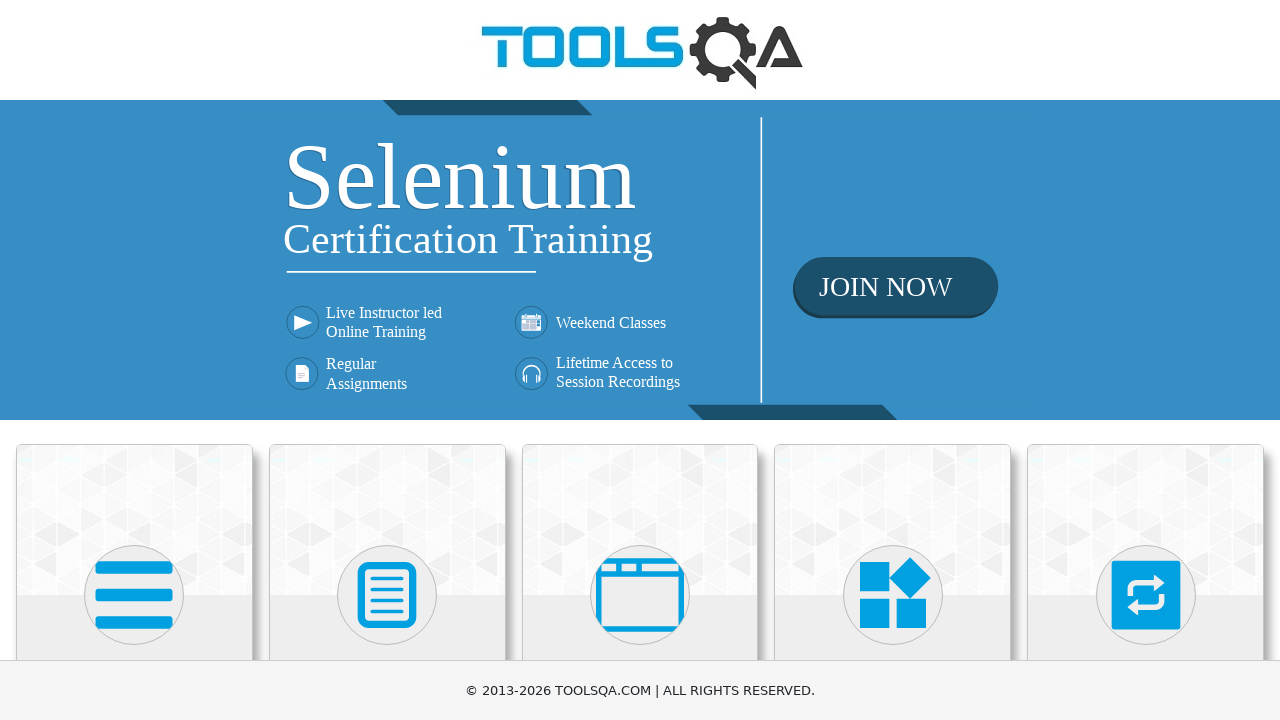

Clicked on 'Alerts, Frame & Windows' section at (640, 360) on text=Alerts, Frame & Windows
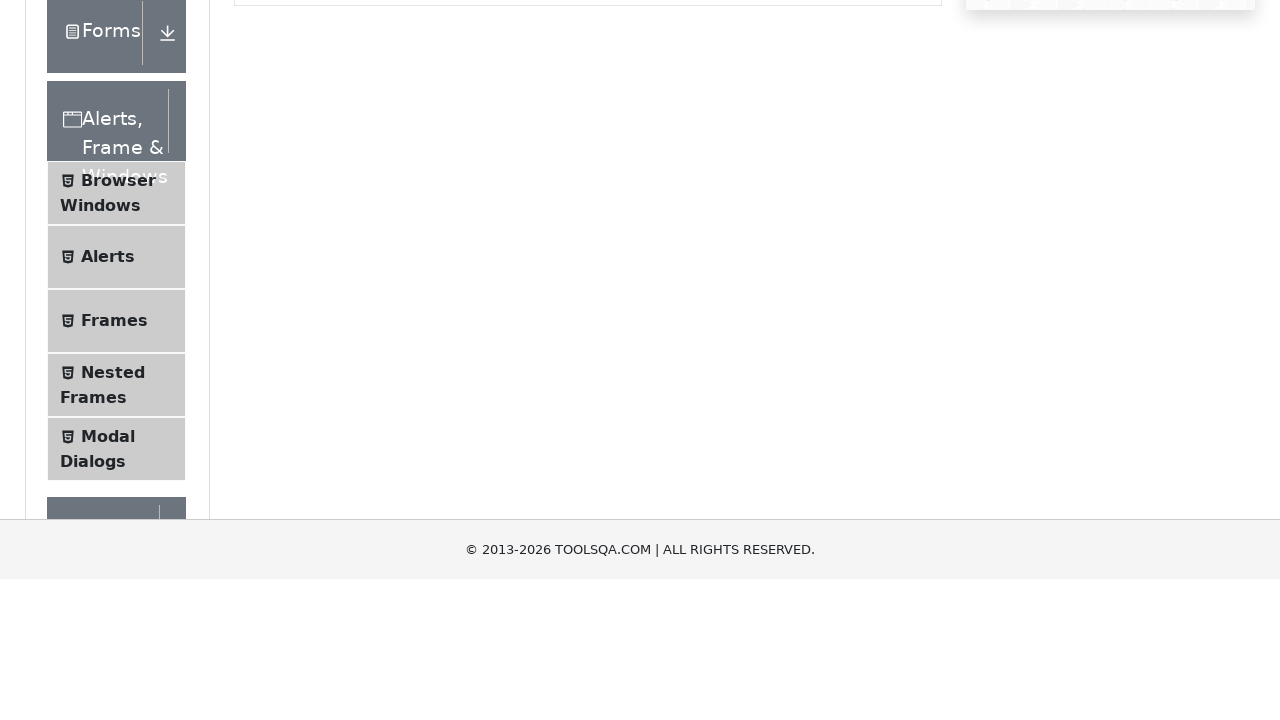

Clicked on 'Modal Dialogs' menu item at (108, 348) on text=Modal Dialogs
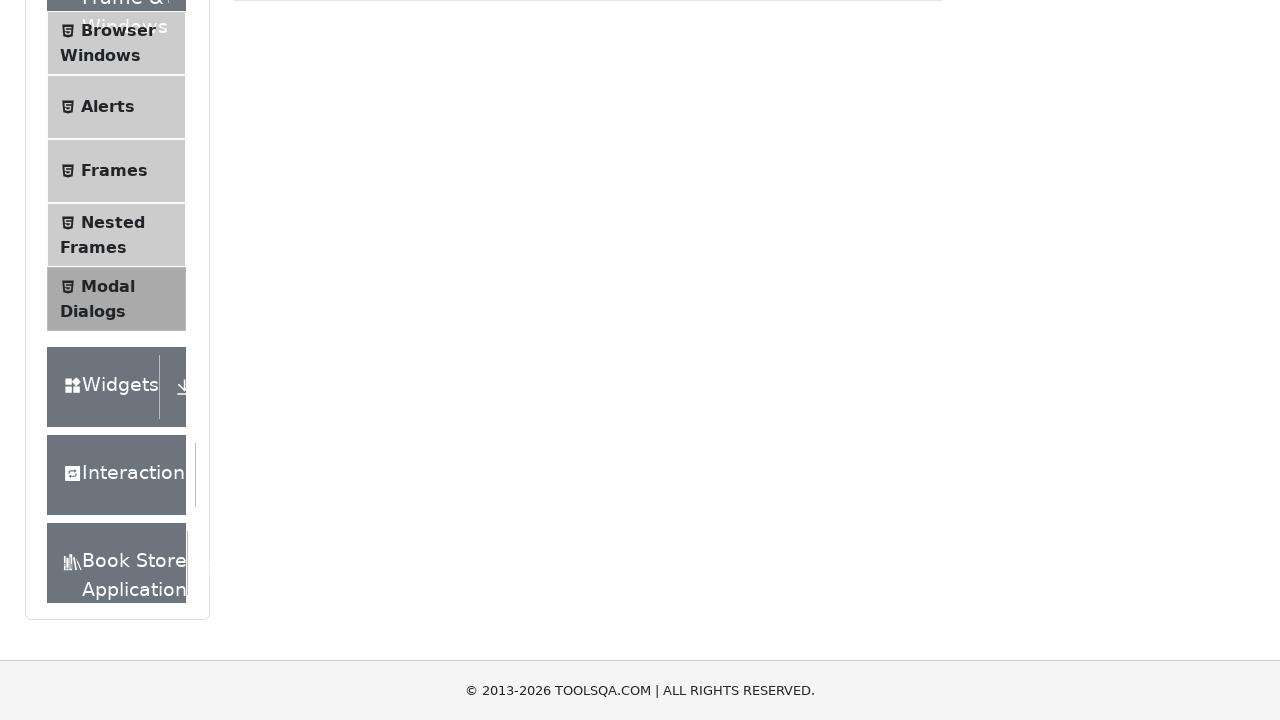

Modal Dialogs page loaded and initial modal content hidden
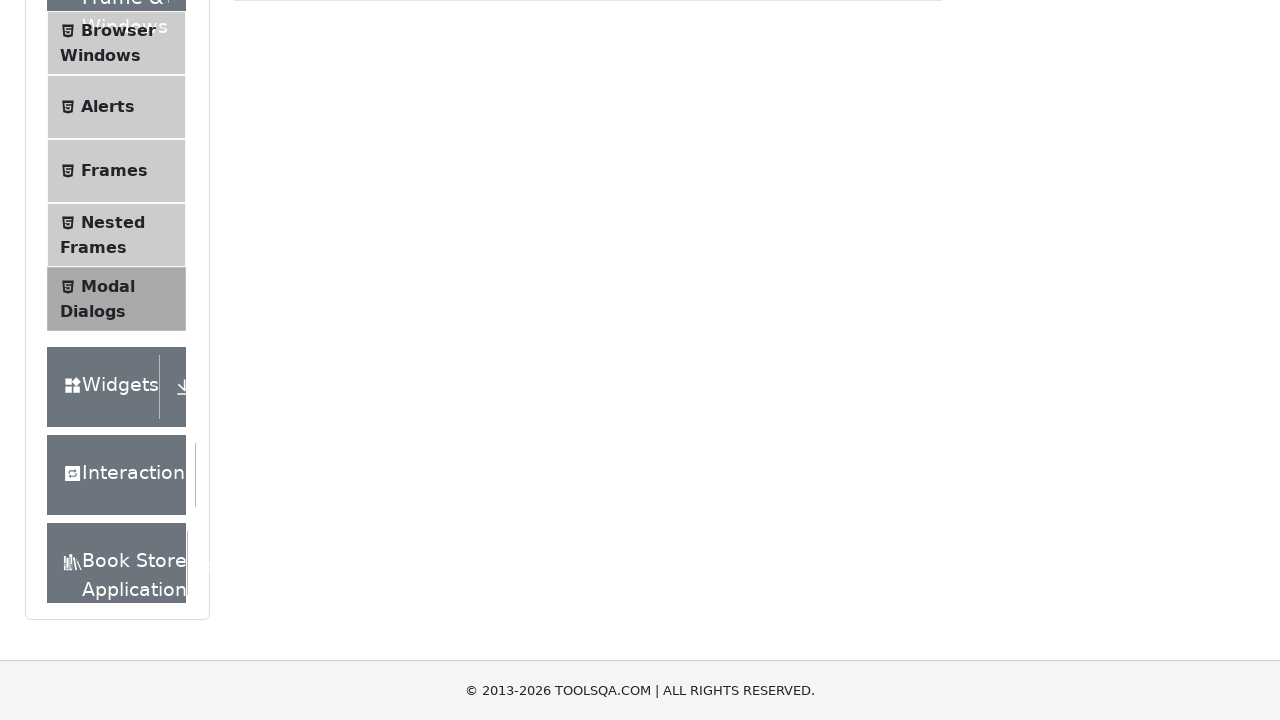

Clicked 'Small modal' button at (296, 274) on text=Small modal
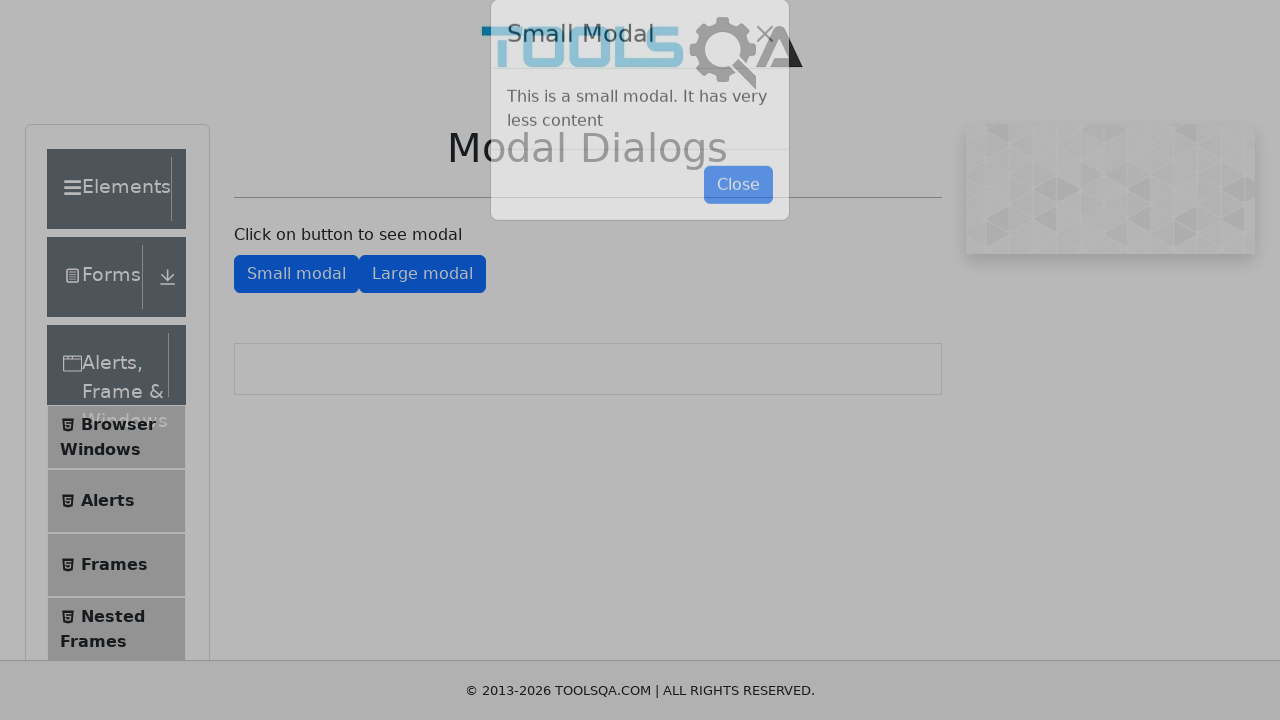

Small modal appeared
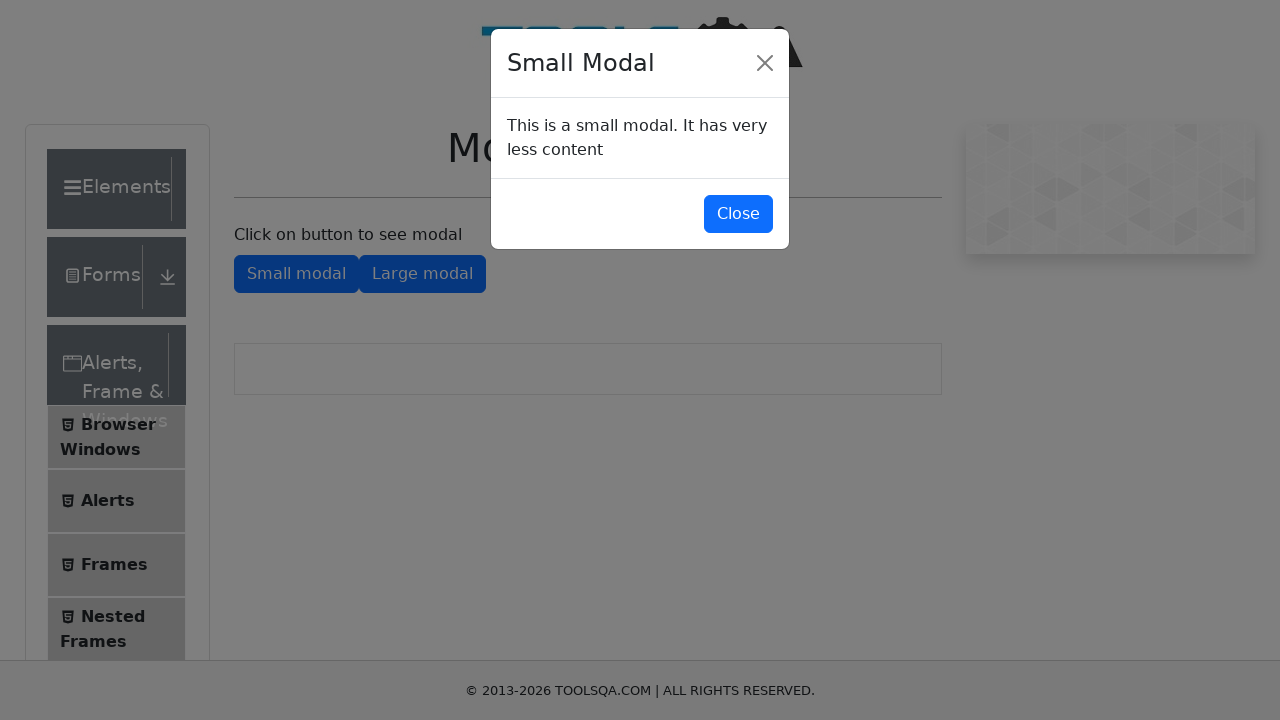

Clicked 'Close' button on small modal at (738, 214) on .modal-content >> text=Close
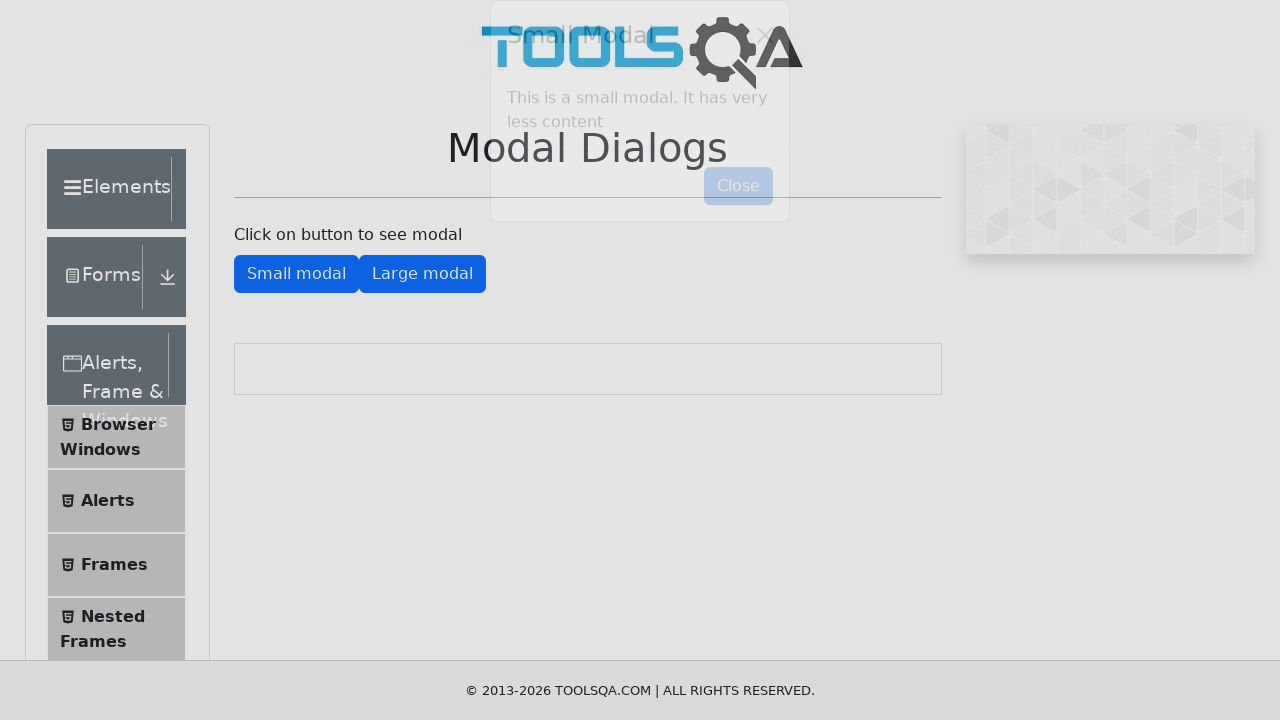

Small modal closed successfully
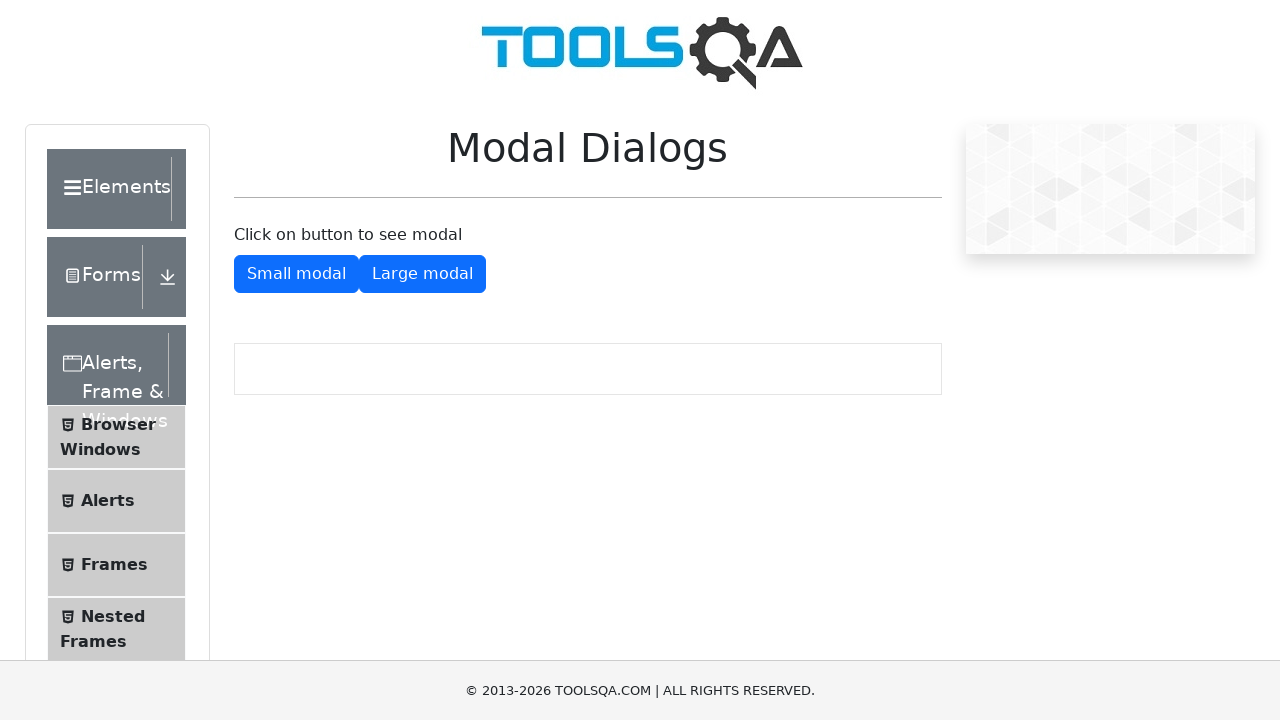

Clicked 'Large modal' button at (422, 274) on text=Large modal
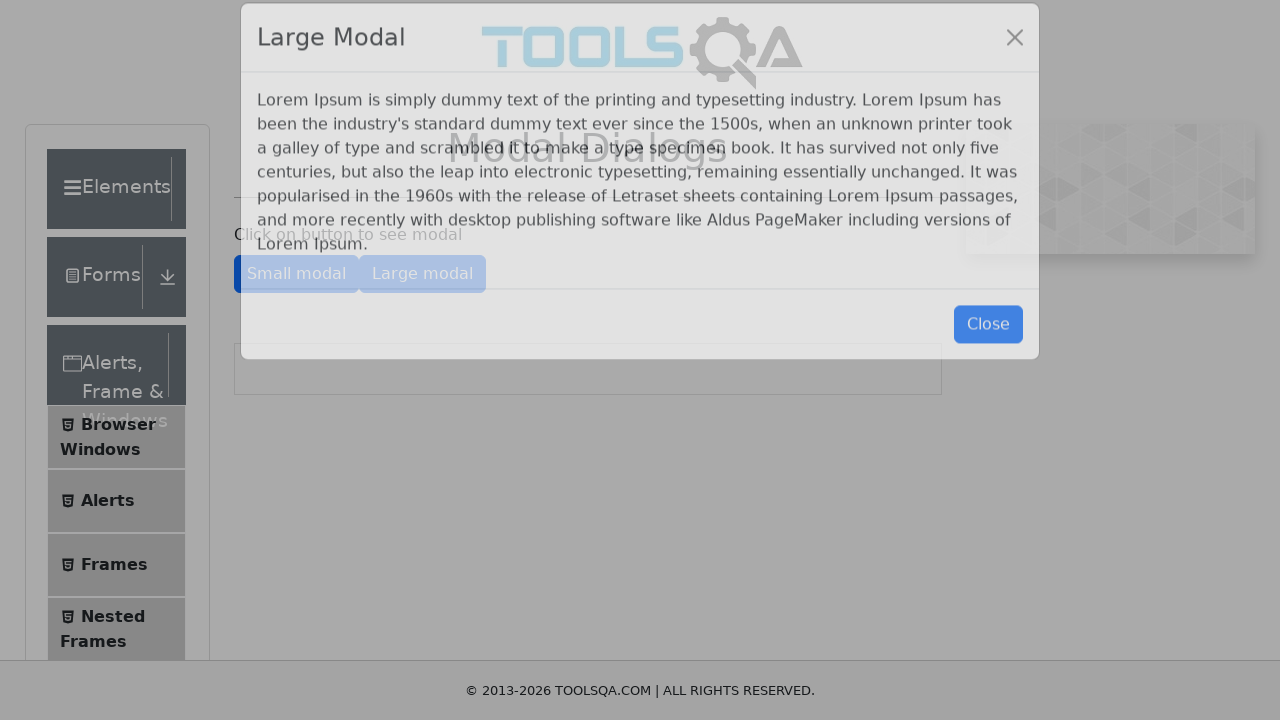

Large modal appeared
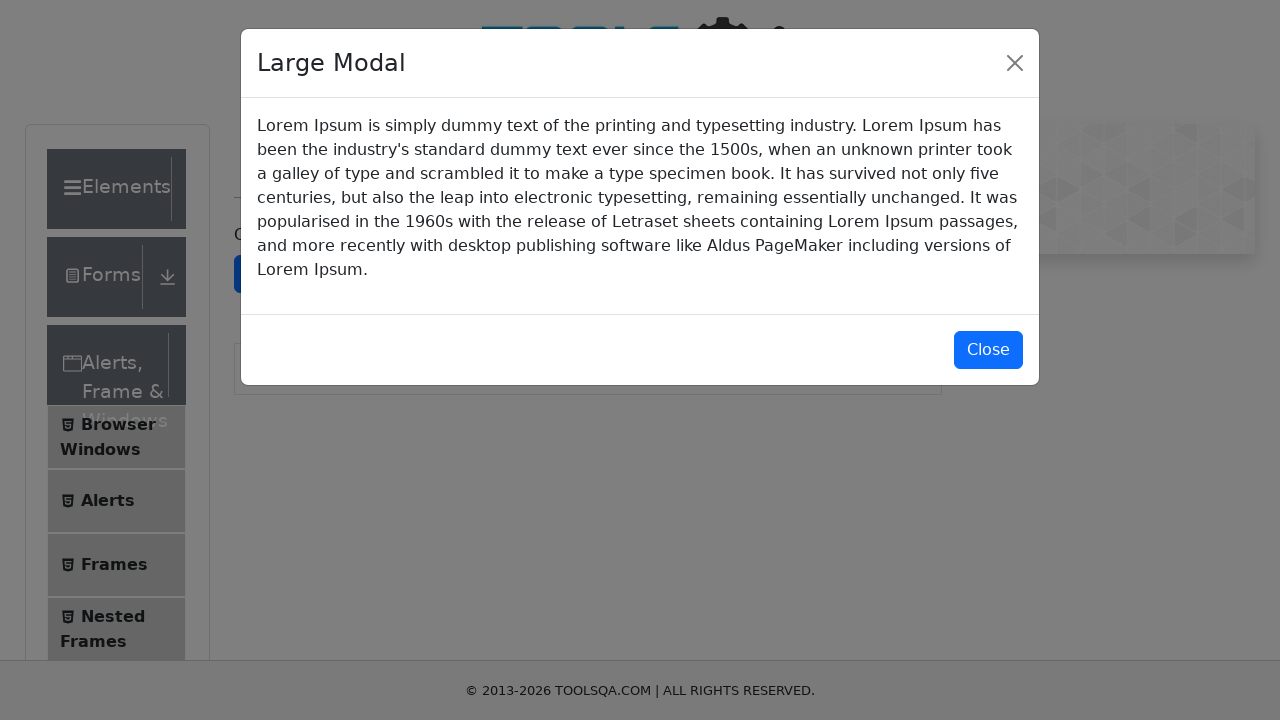

Clicked 'Close' button on large modal at (988, 350) on .modal-content >> text=Close
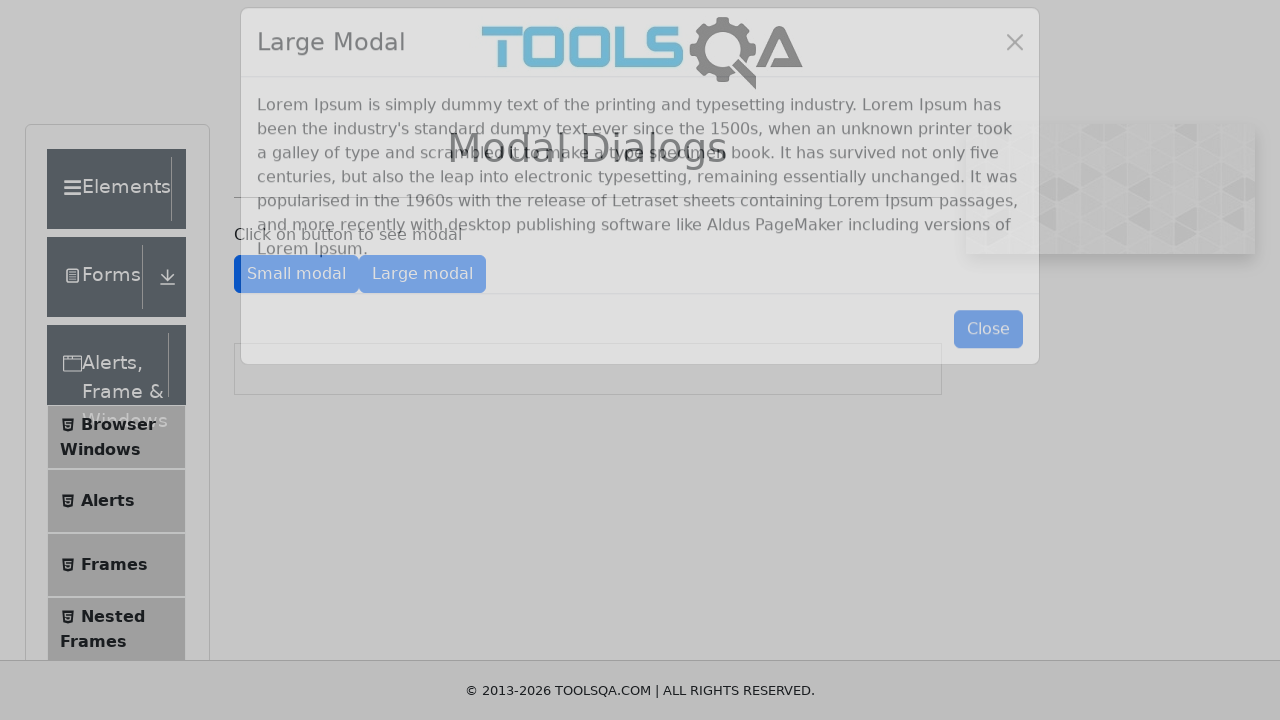

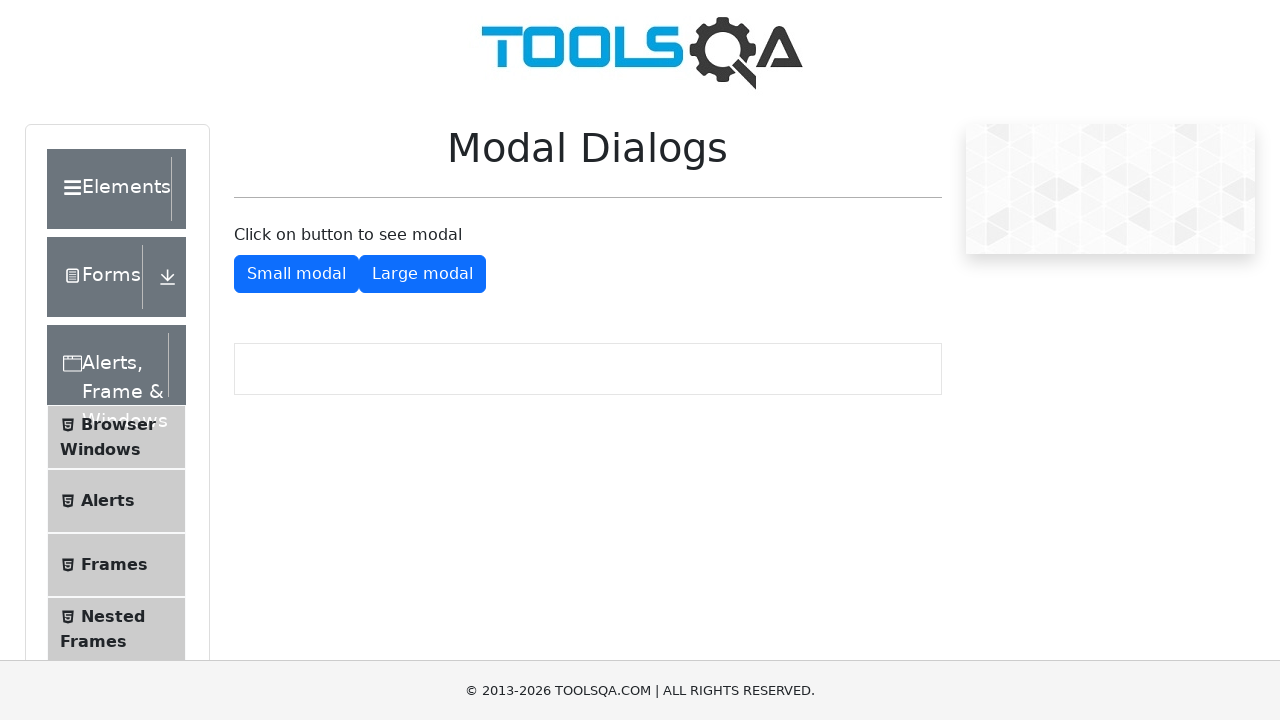